Tests file upload functionality by selecting a file using the file input element on the Heroku test app upload page

Starting URL: https://the-internet.herokuapp.com/upload

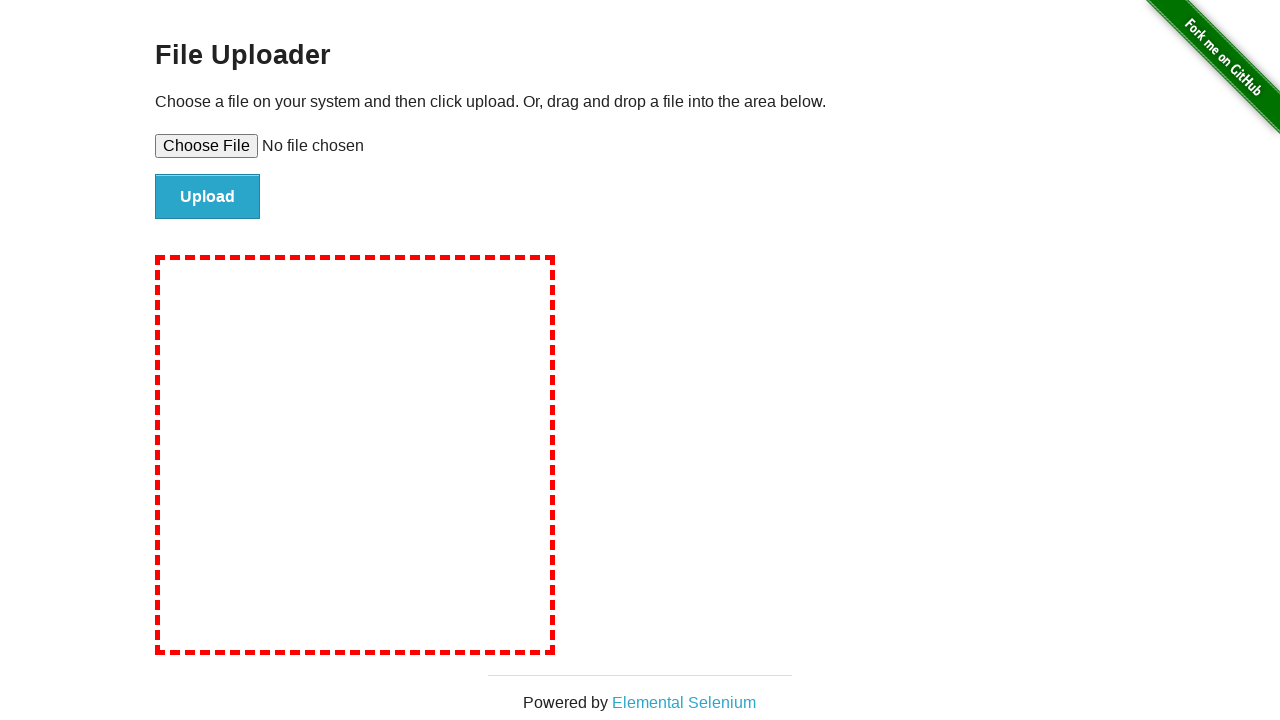

Created temporary test file for upload
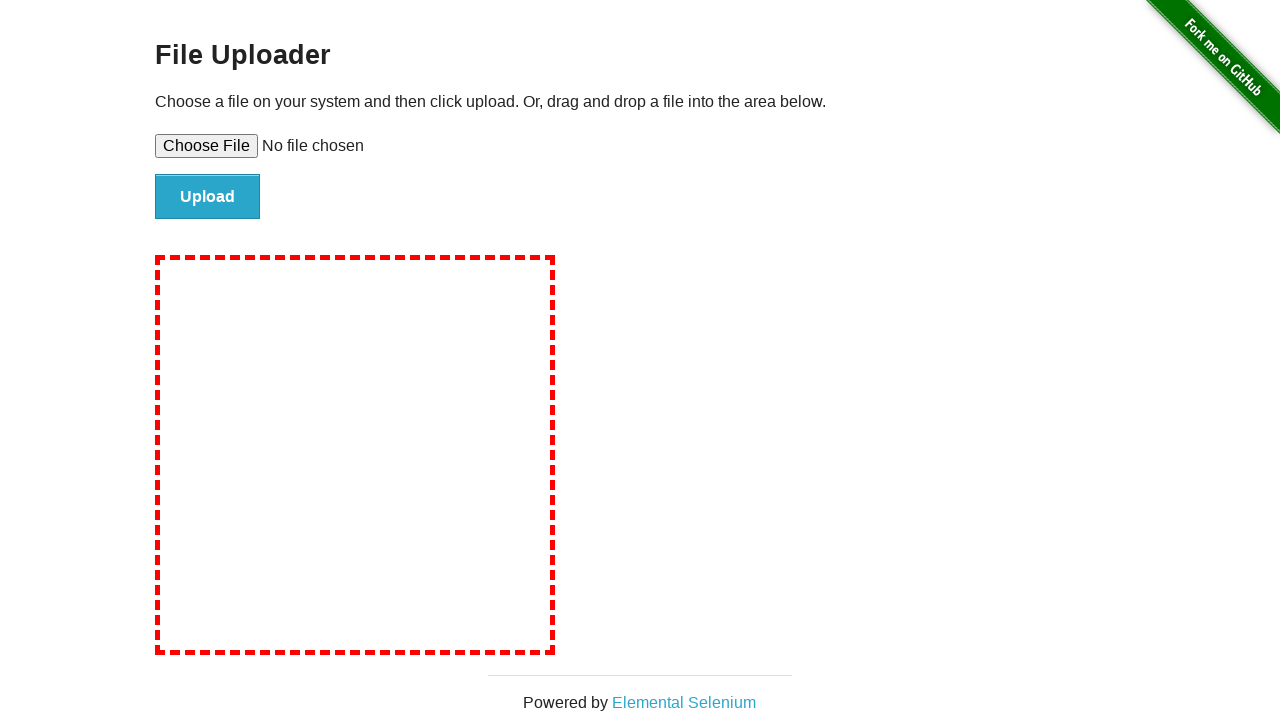

Selected test file using file input element
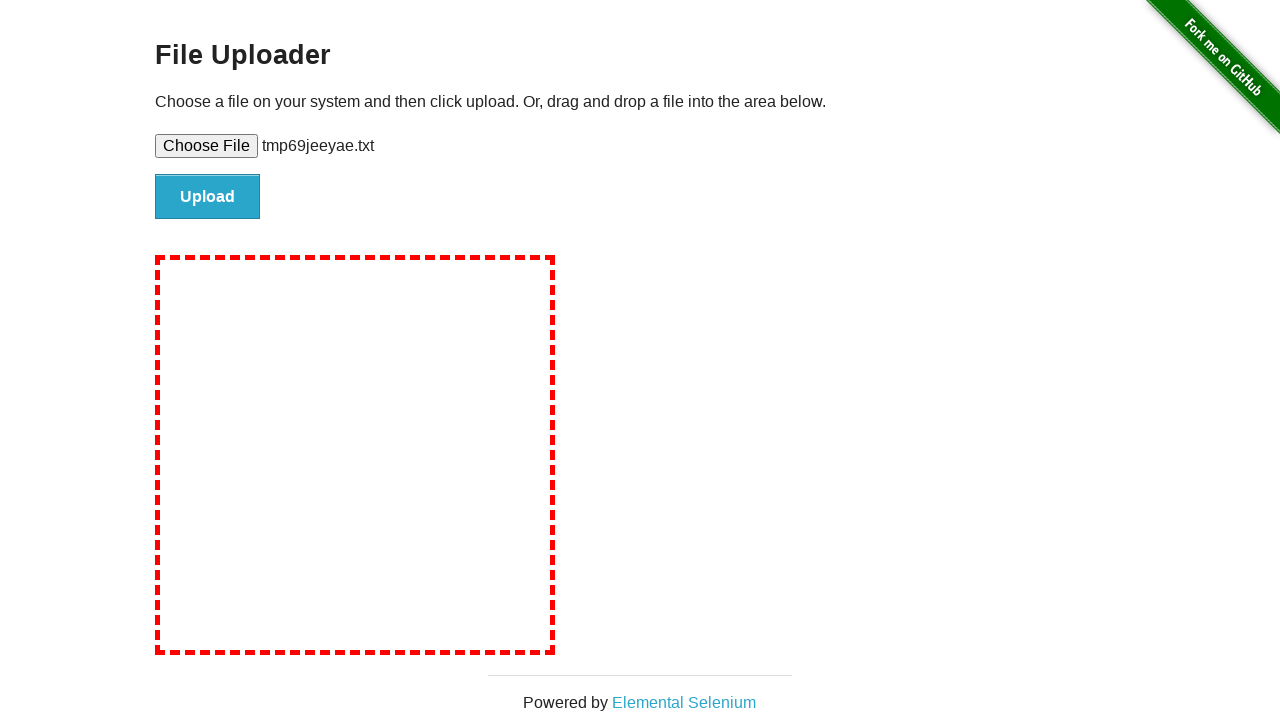

Clicked upload button to submit file at (208, 197) on #file-submit
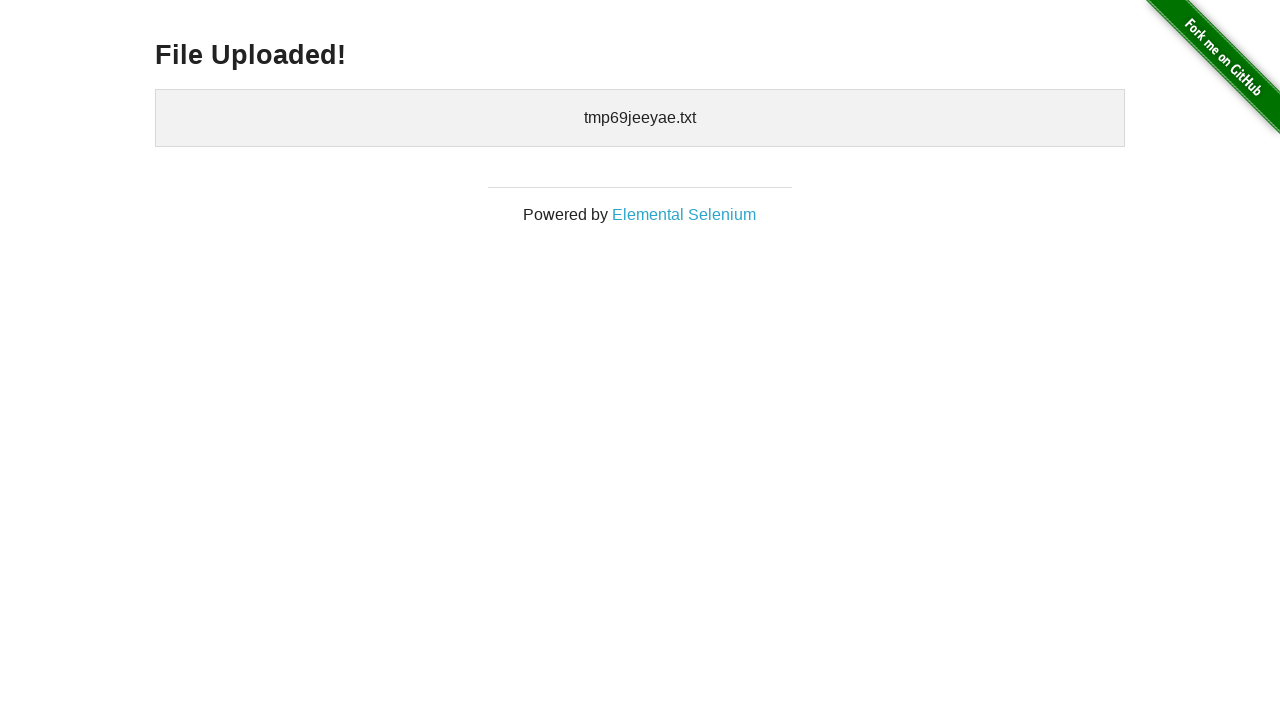

File upload completed and confirmation message appeared
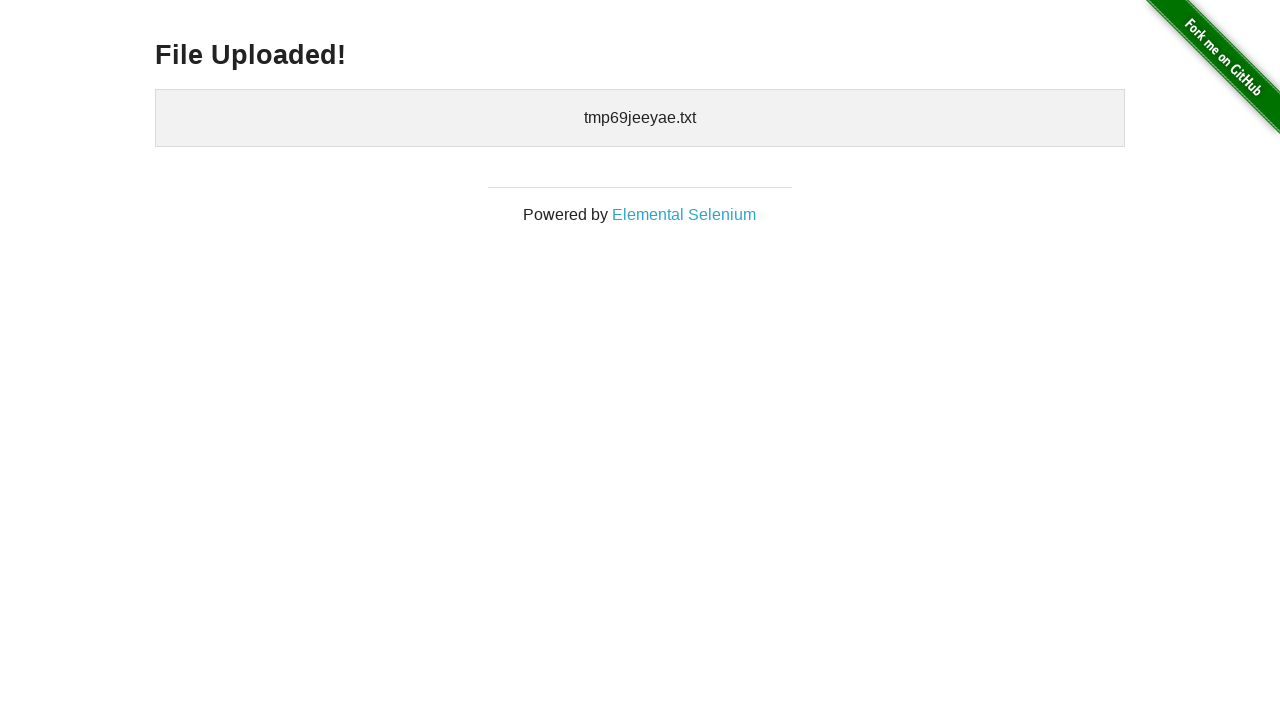

Cleaned up temporary test file
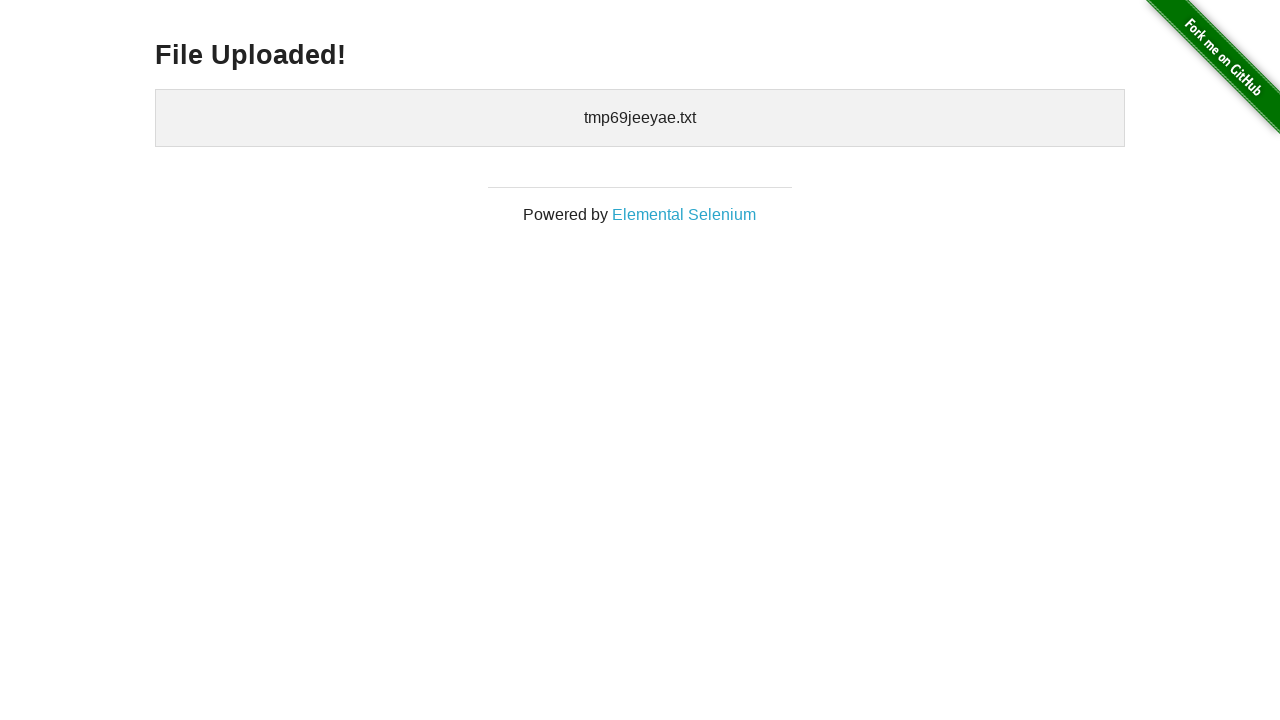

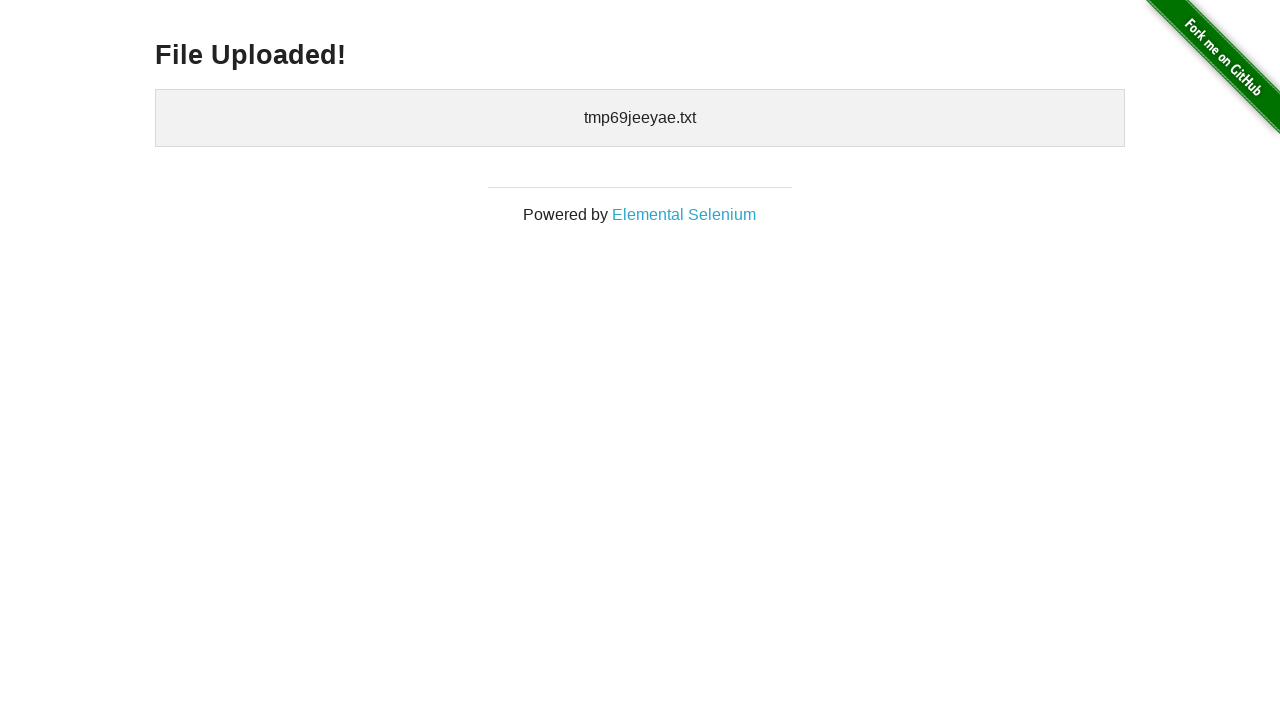